Fills out a multi-field form with personal and contact information, then submits it

Starting URL: https://grotechminds.com/x-path/

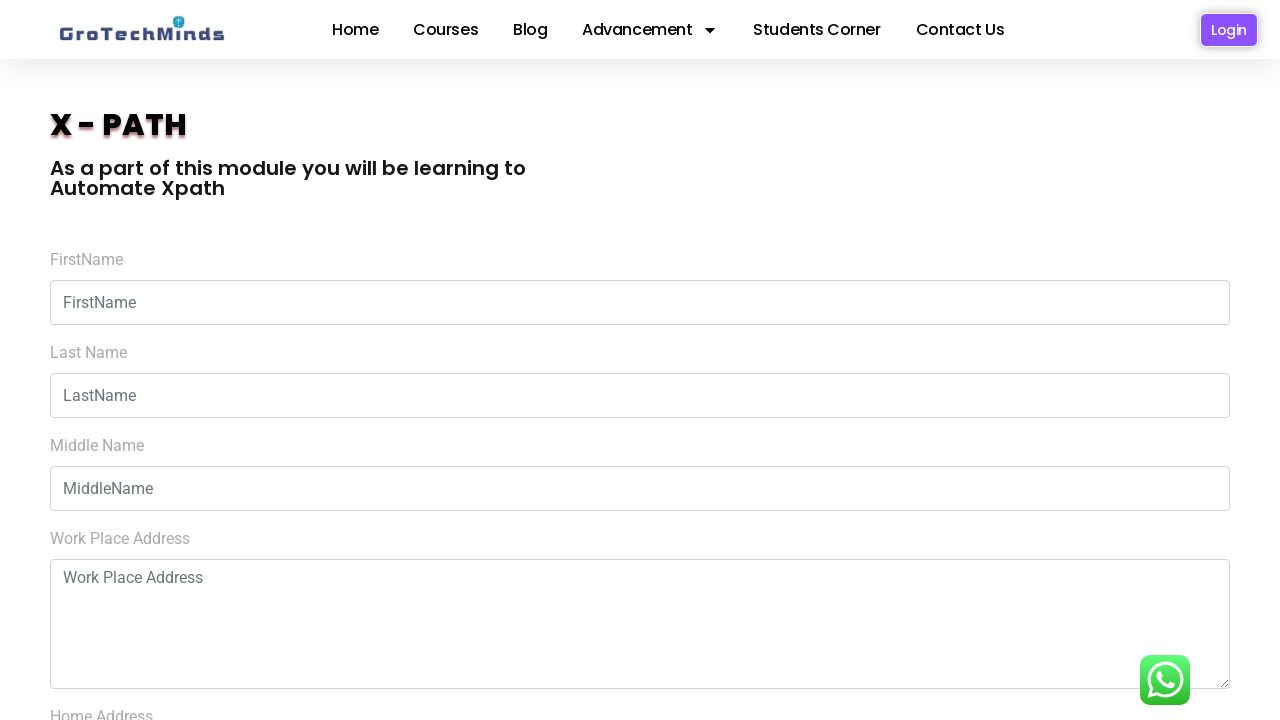

Filled first name field with 'Shruti' on input[type='FirstName']
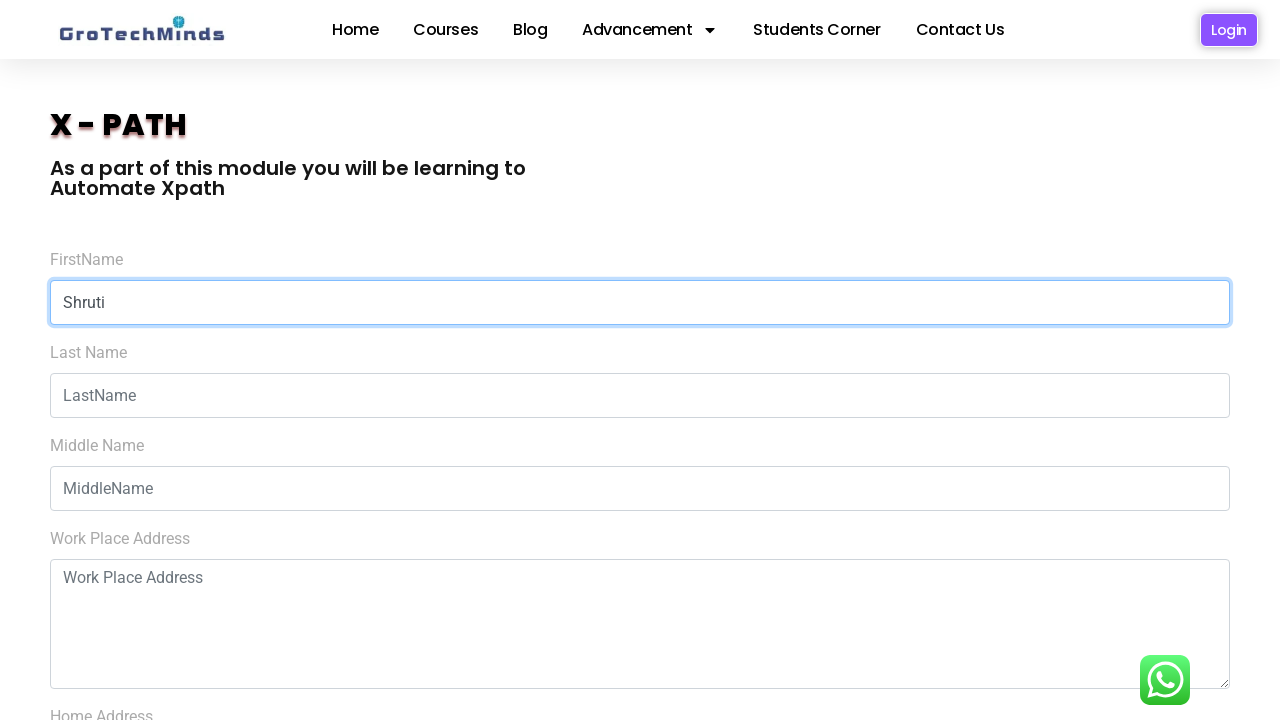

Filled last name field with 'Sharma' on input[type='LastName']
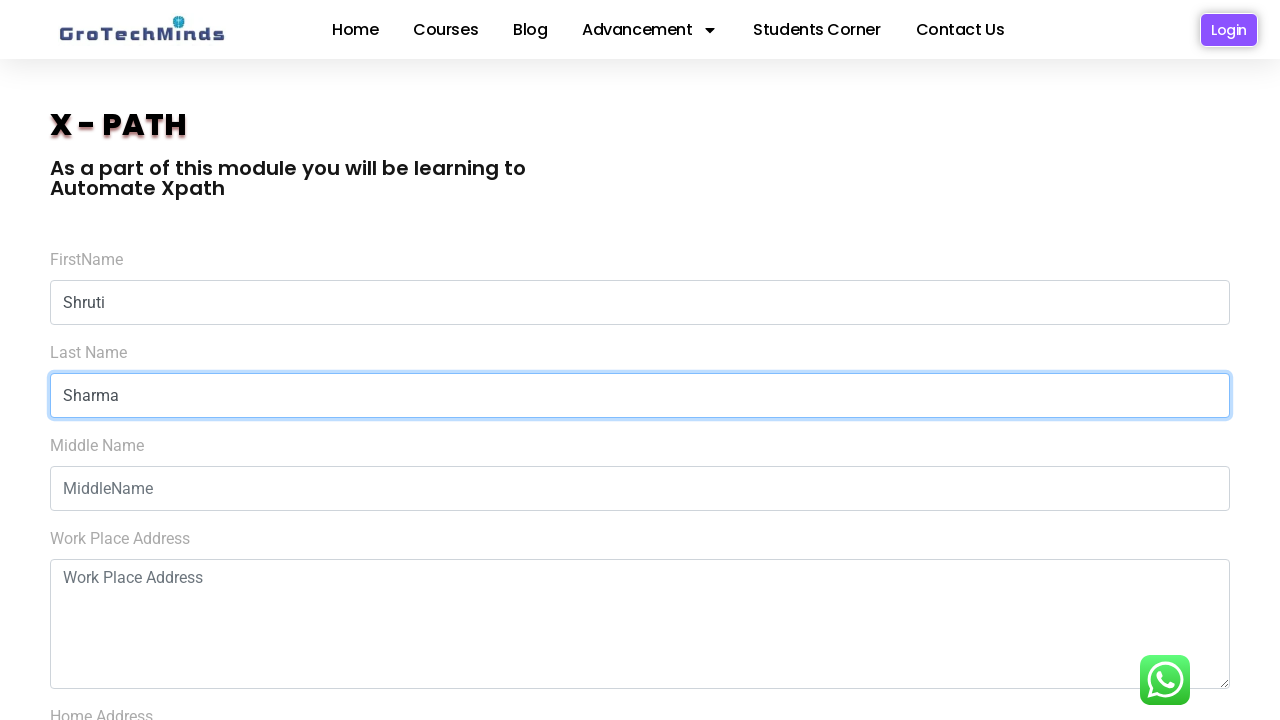

Filled middle name field with 'Raman' on input[type='MiddleName']
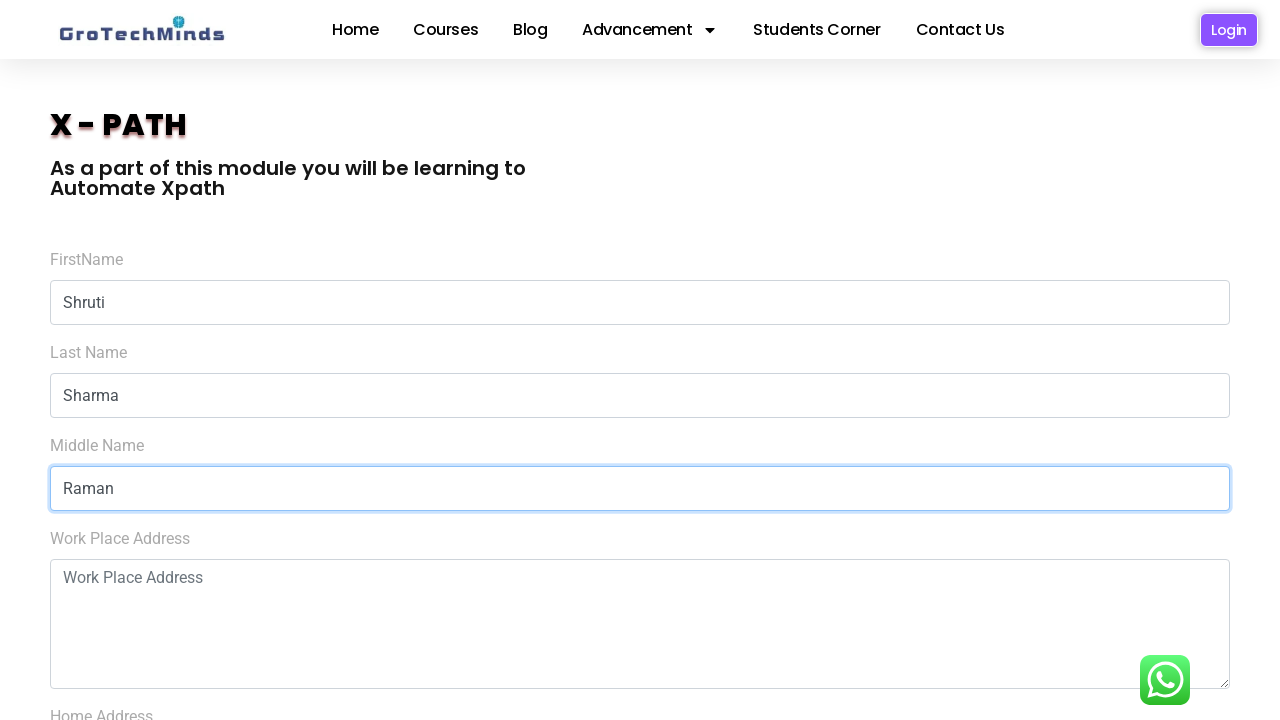

Filled workplace address with 'Rajendra Nagar, Delhi-1000231' on textarea[name='Work-Place-Address']
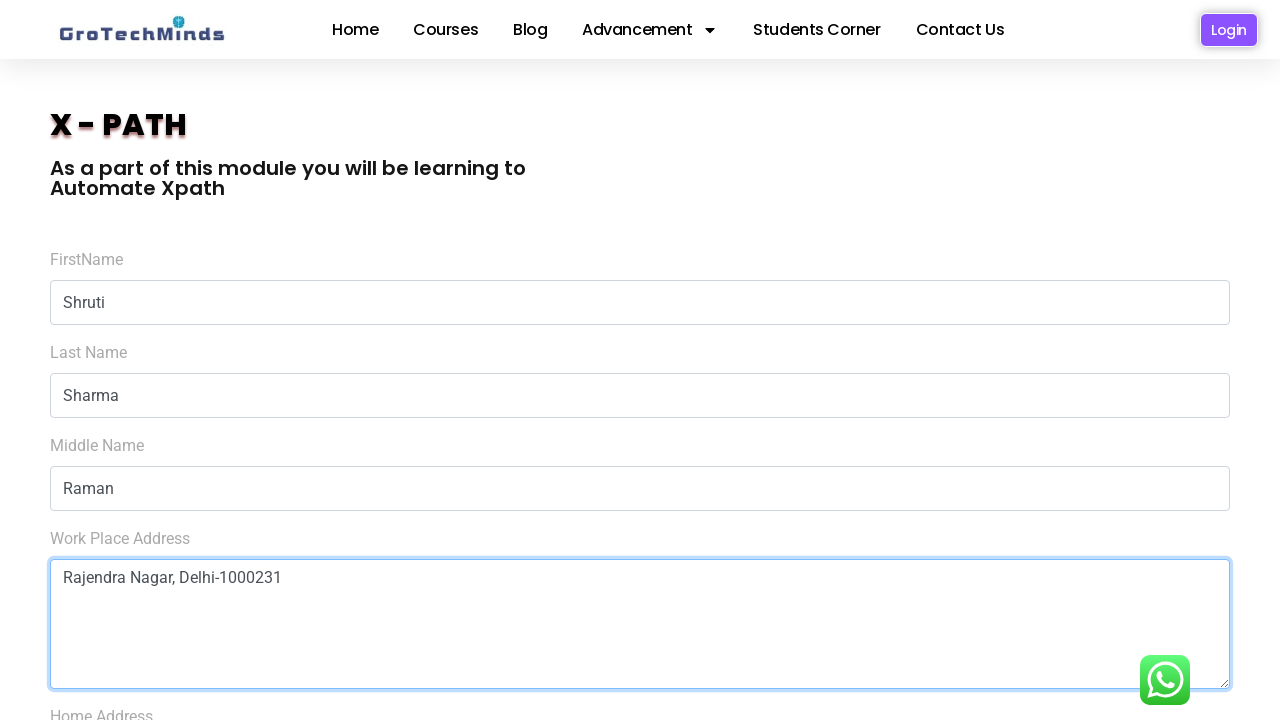

Filled home address with 'Ekta Nagar, Pune-4070231' on textarea[name='home-address']
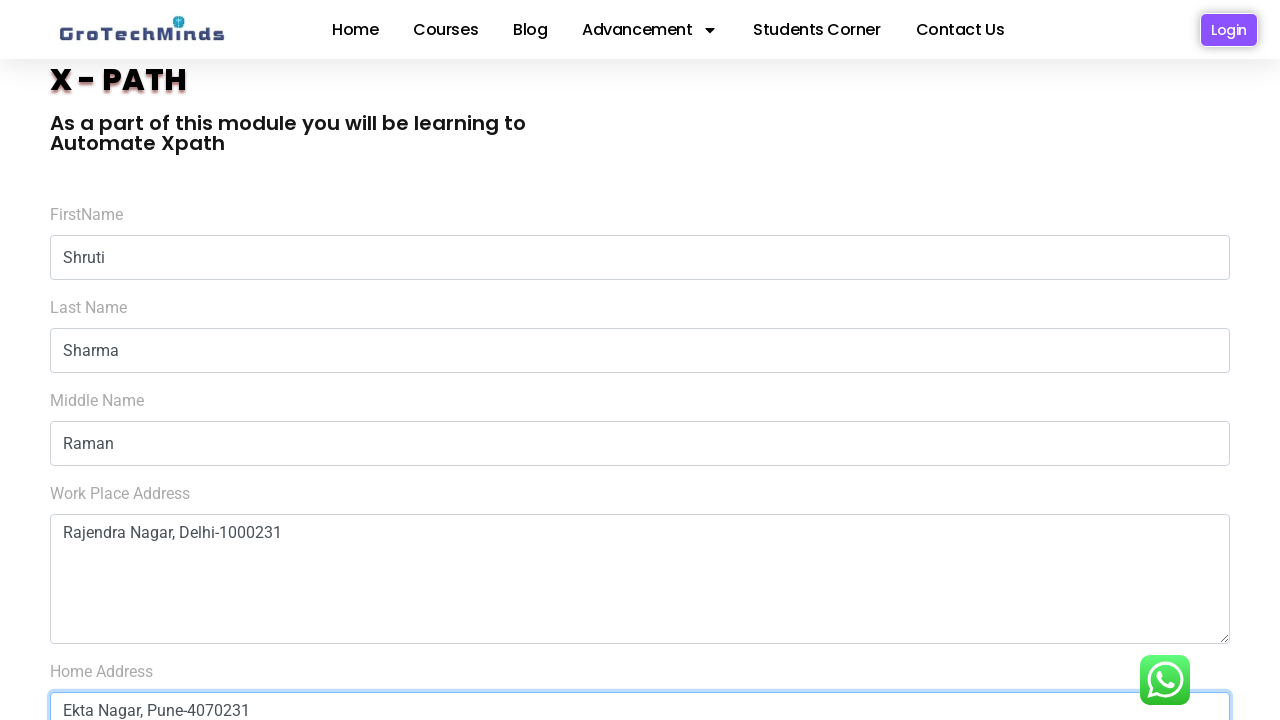

Filled personal email with 'sharma.shruti@xyz.com' on #Personal-Email
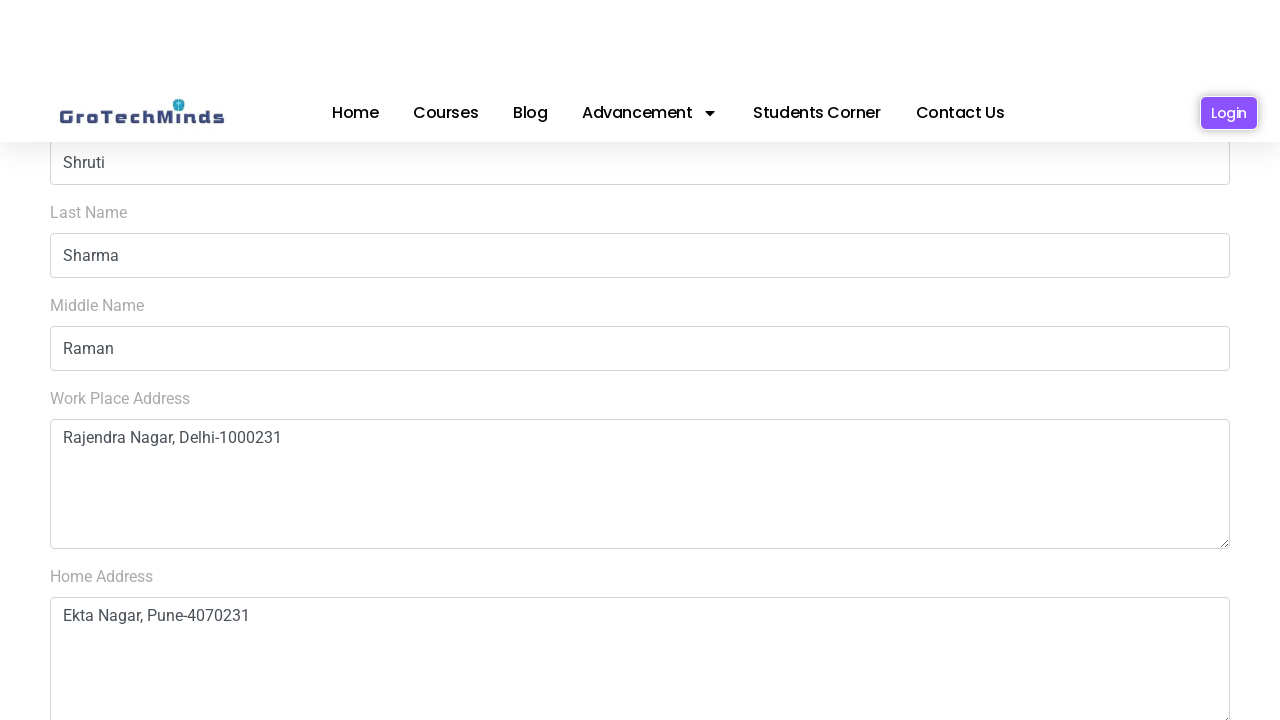

Filled corporate email with 'sharma.shruti@corp.com' on #Corporate-email
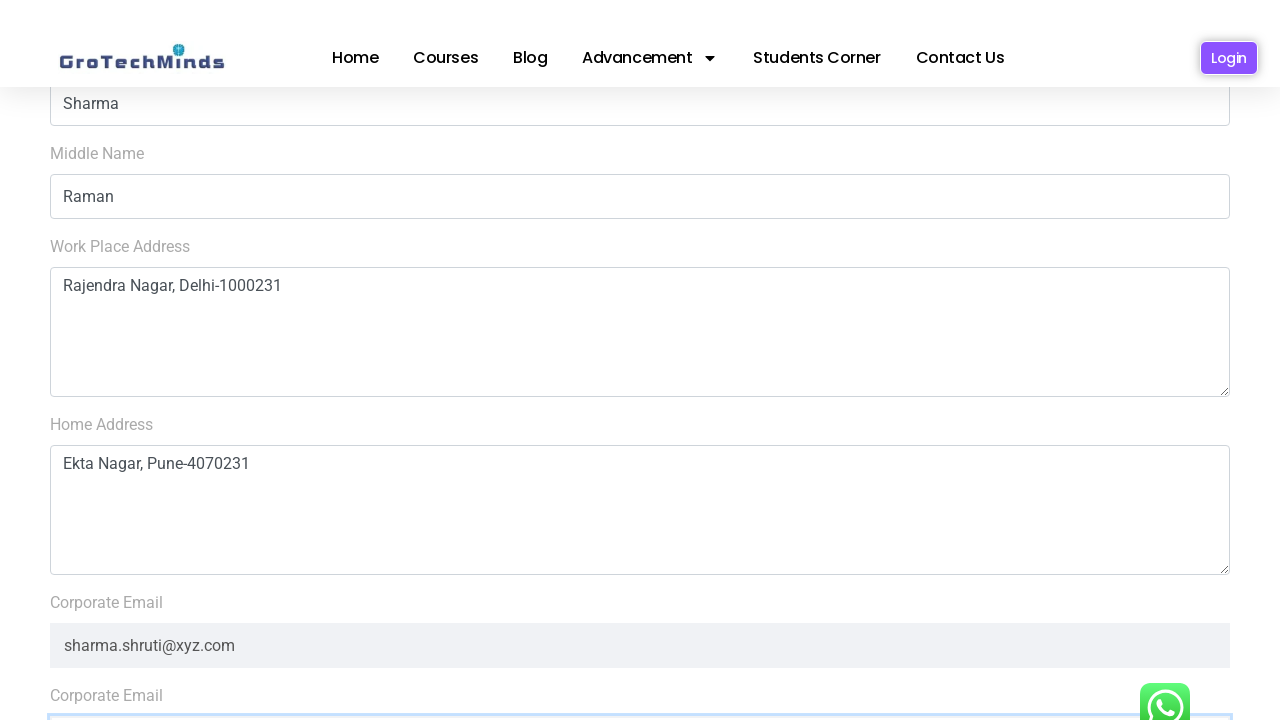

Filled phone number field with '8645347654' on input[name='tel']
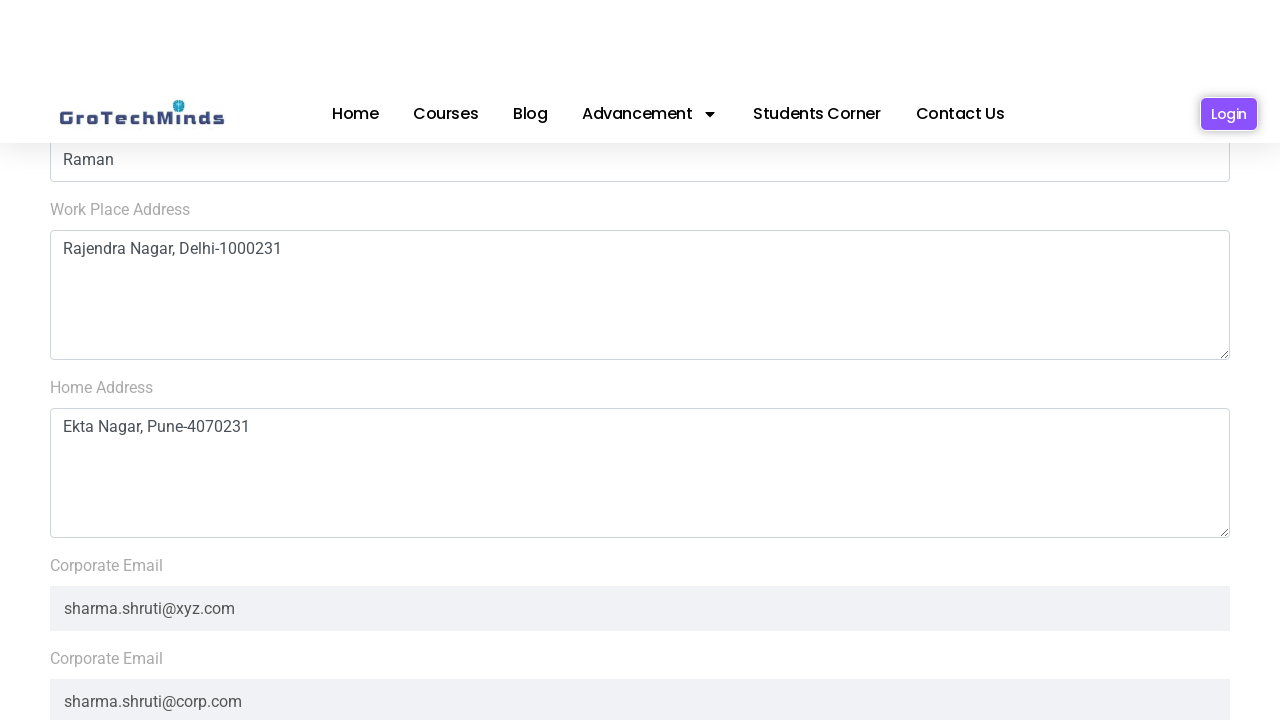

Clicked submit button to submit the form at (640, 360) on button.btn.btn-primary
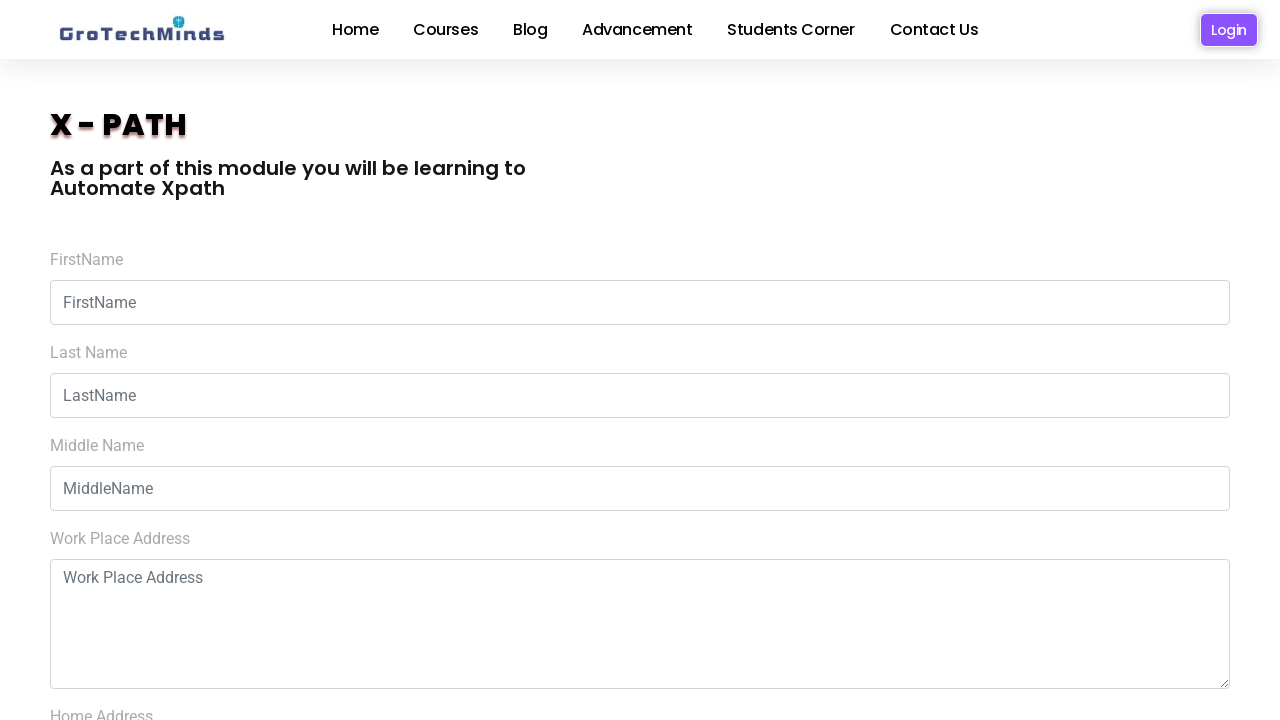

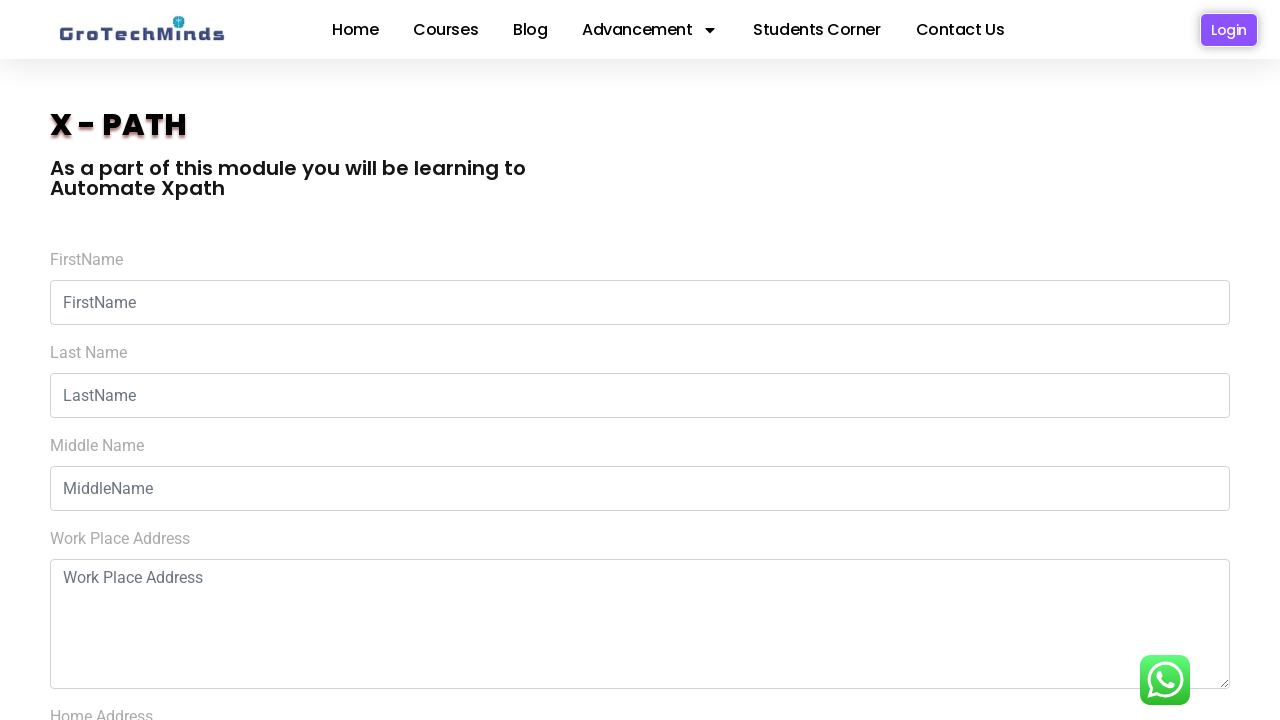